Tests browser alert handling by clicking a confirm button and accepting the alert dialog

Starting URL: https://demoqa.com/alerts

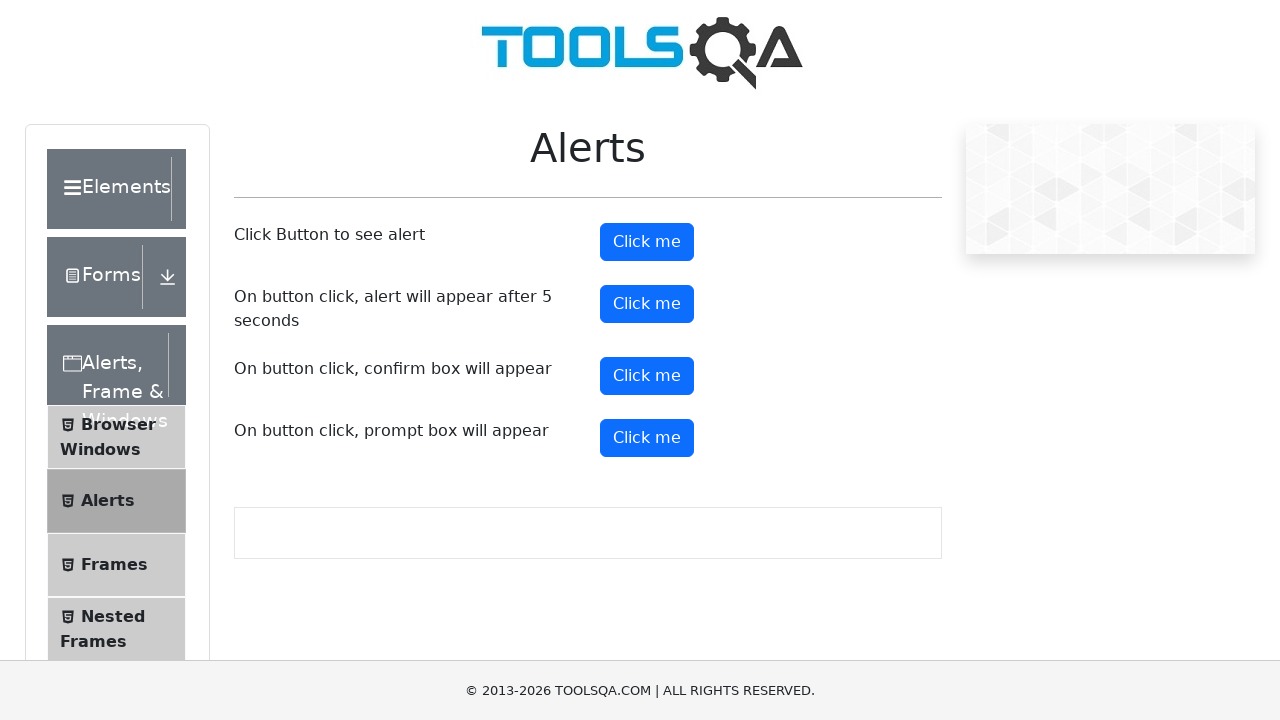

Set up dialog handler to automatically accept alerts
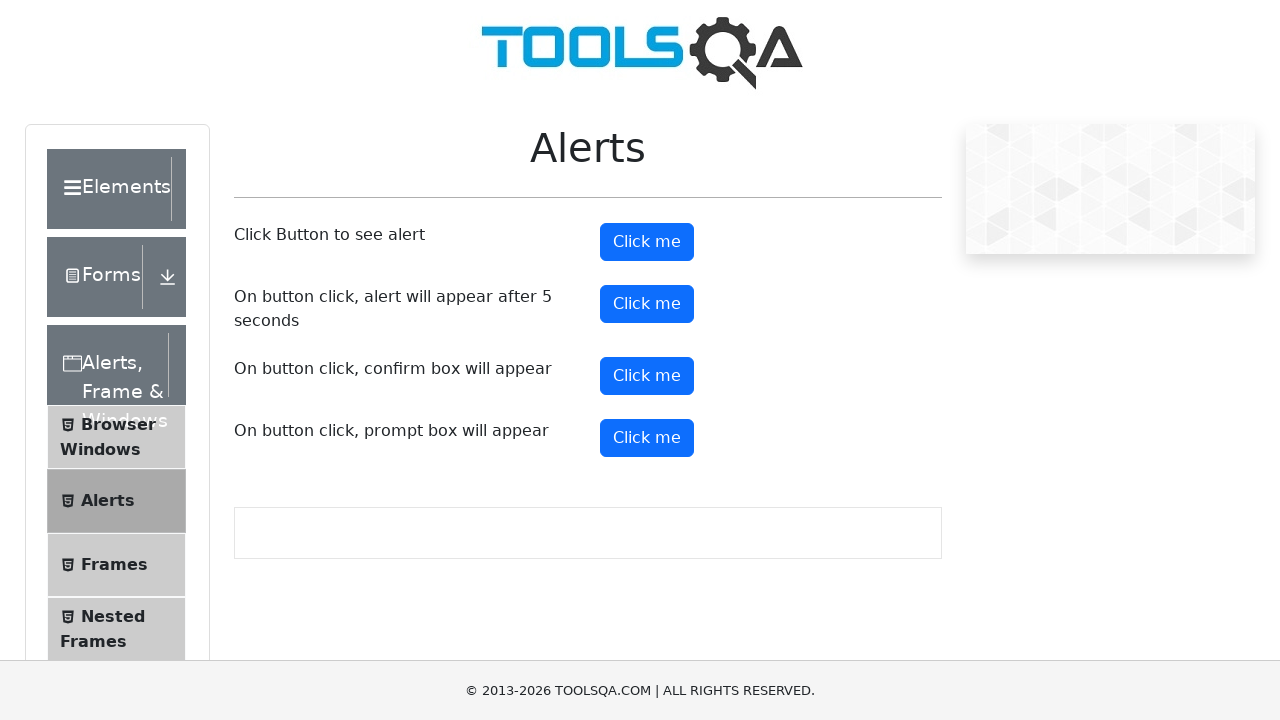

Clicked confirm button to trigger alert dialog at (647, 376) on #confirmButton
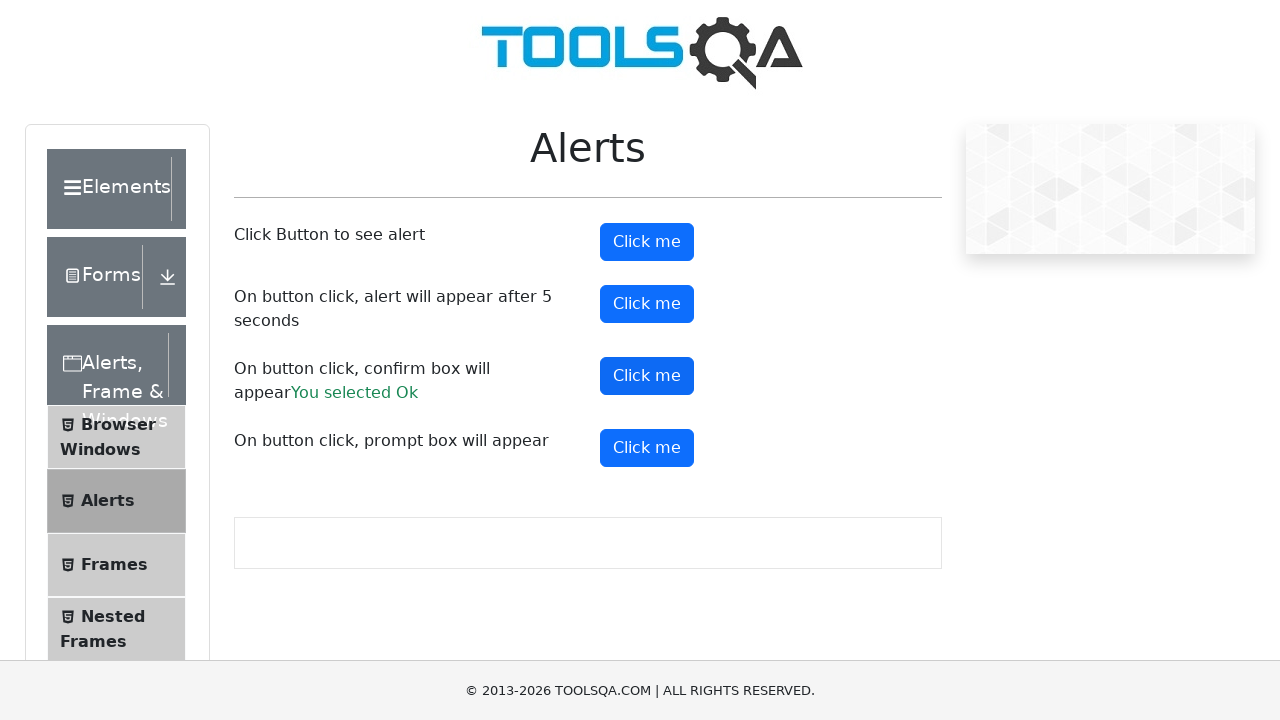

Confirm result text appeared after alert was accepted
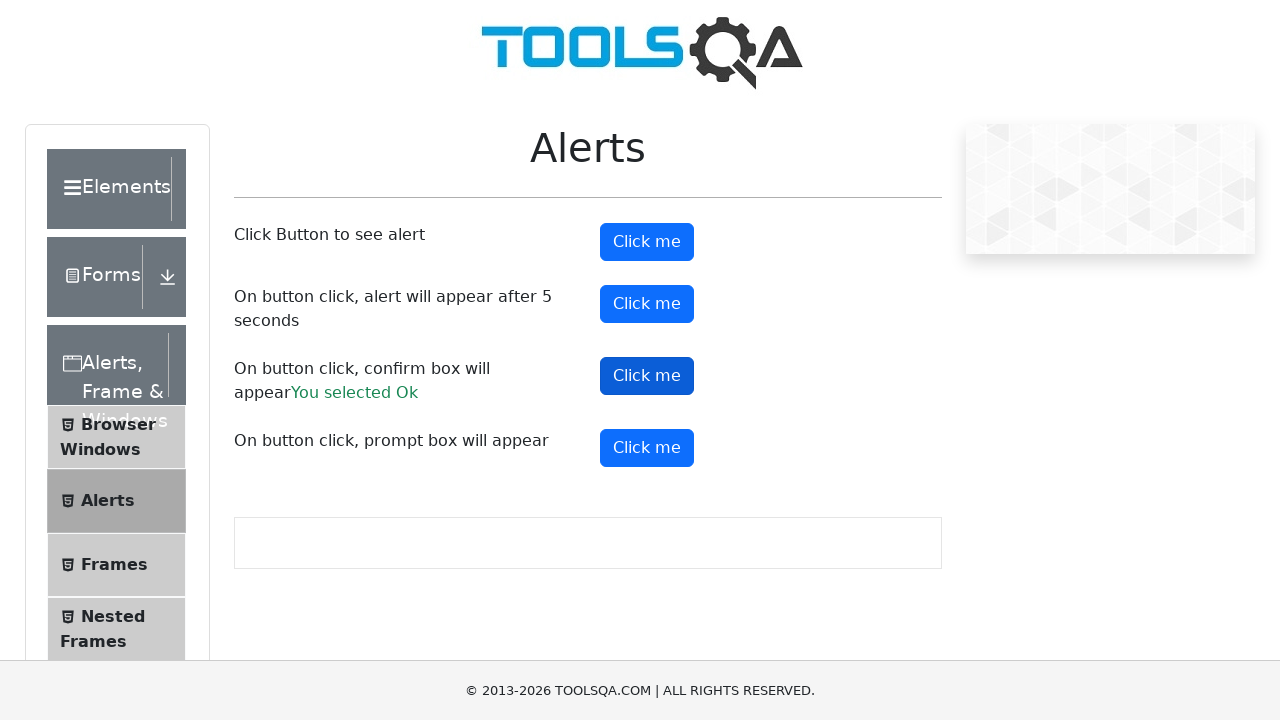

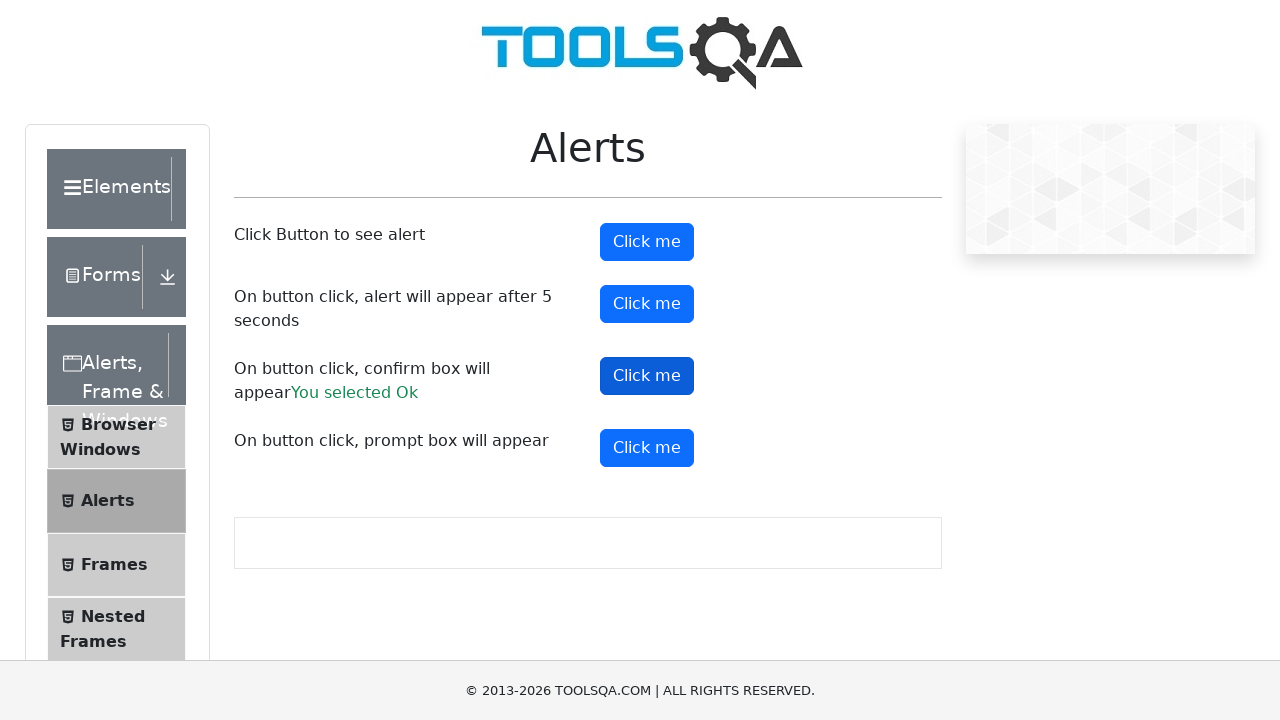